Tests handling a JavaScript confirm dialog by clicking a button to trigger it and dismissing (canceling) the dialog

Starting URL: https://the-internet.herokuapp.com/javascript_alerts

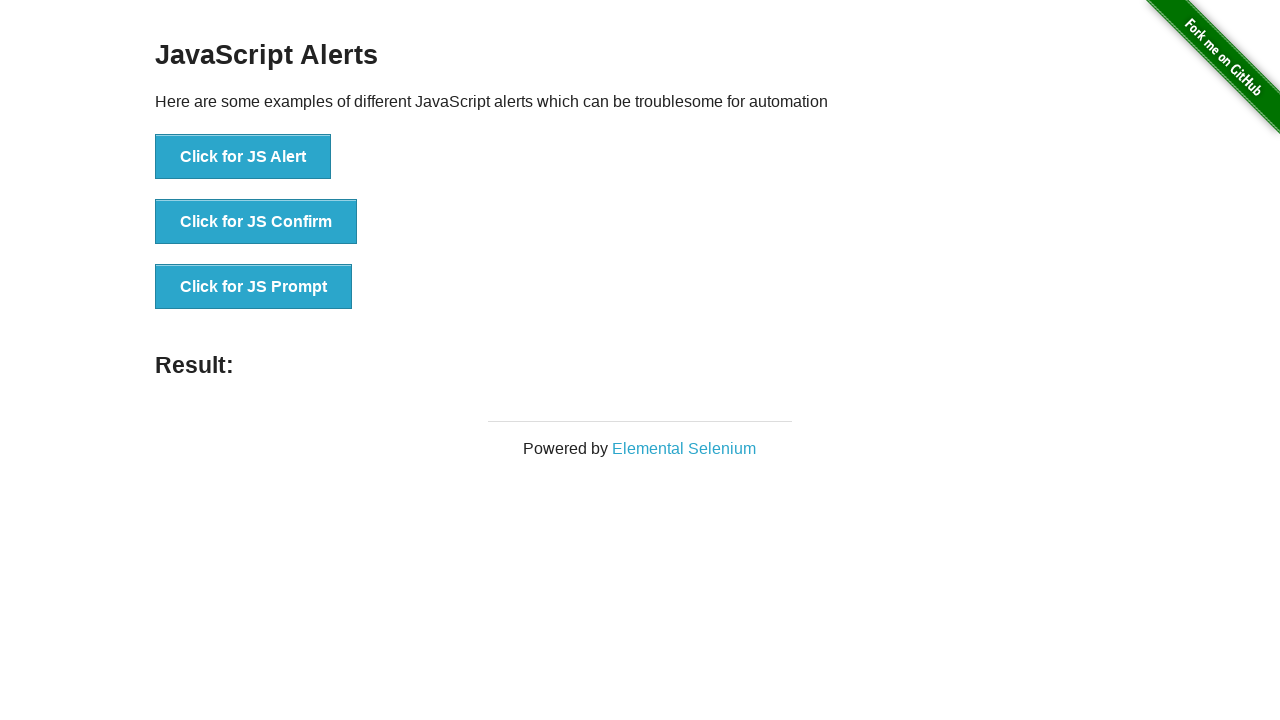

Set up dialog handler to dismiss confirm alerts
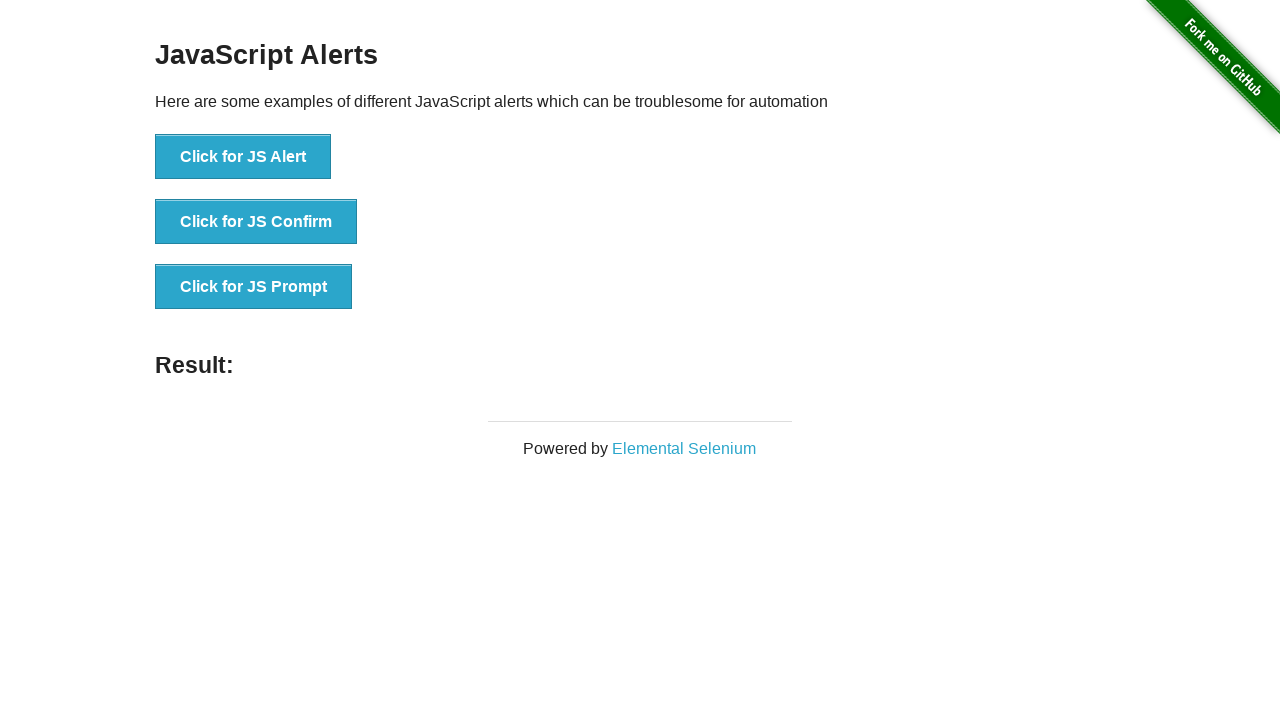

Clicked 'Click for JS Confirm' button to trigger the confirm dialog at (256, 222) on xpath=//*[text()='Click for JS Confirm']
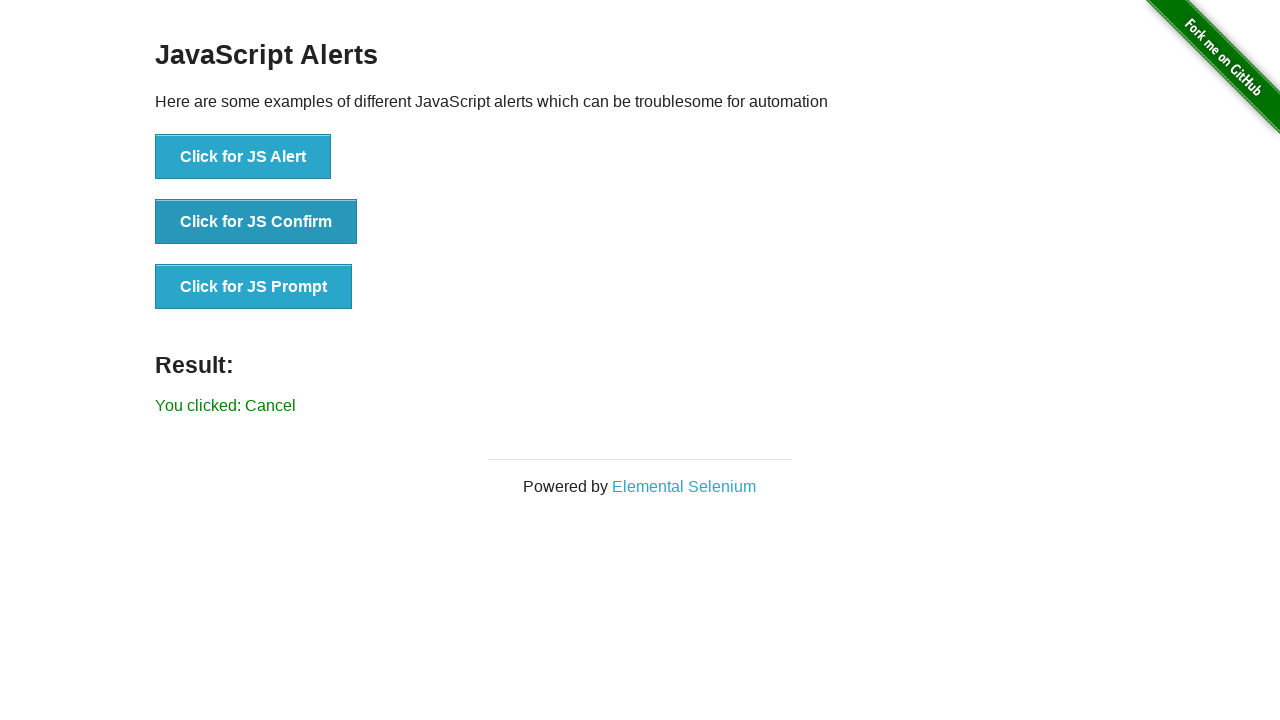

Confirm dialog dismissed and result element appeared
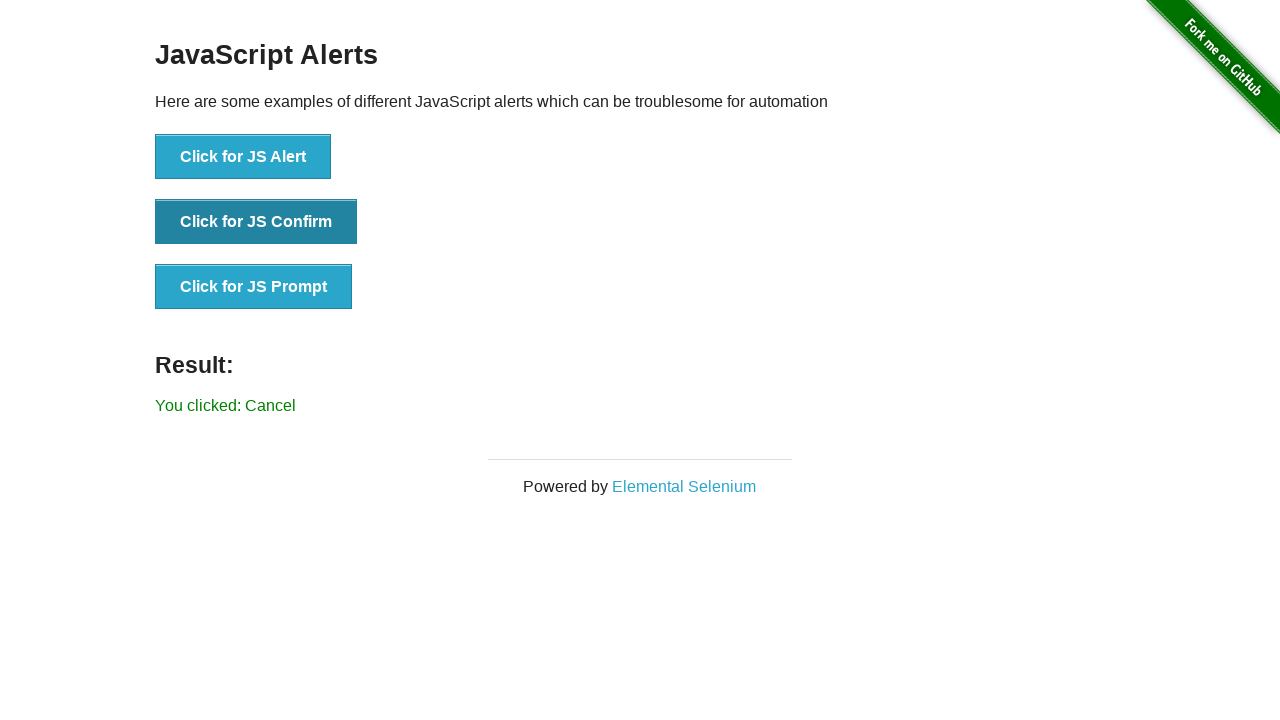

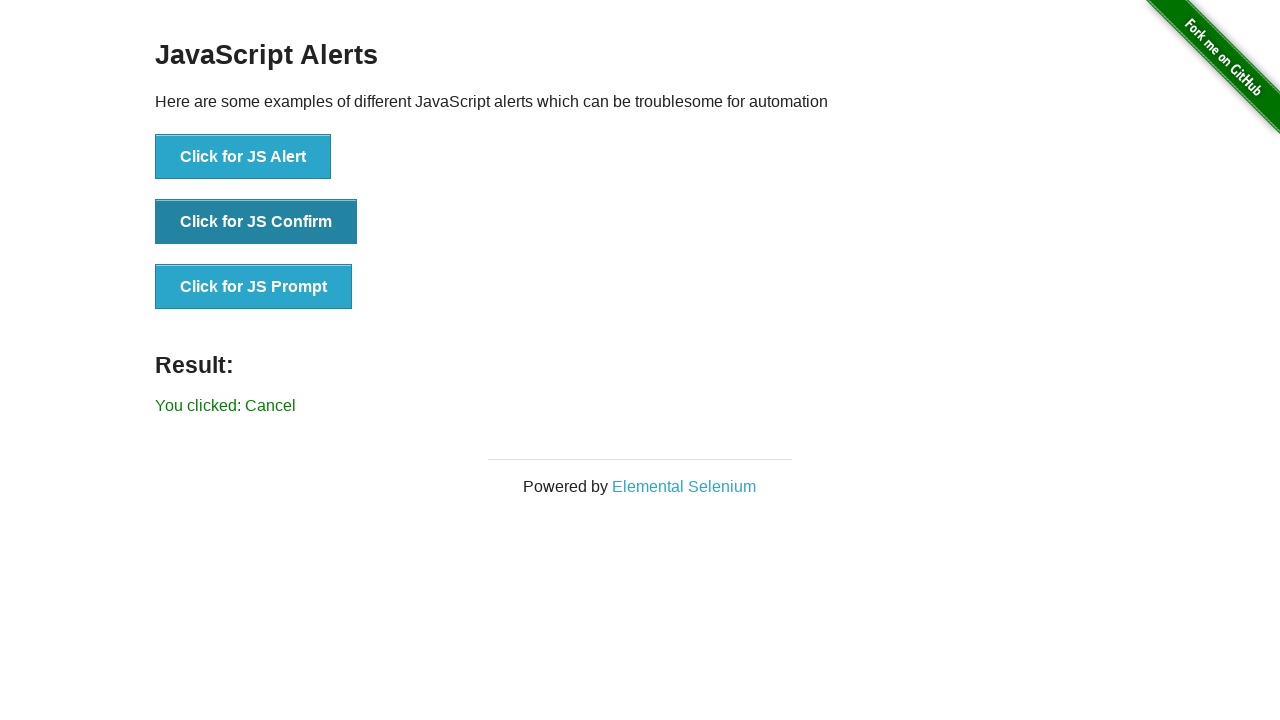